Tests train search functionality on erail.in by entering source station (MDU - Madurai), destination station (TPJ - Tiruchirapalli), and selecting date filter checkbox to view available trains.

Starting URL: https://erail.in/

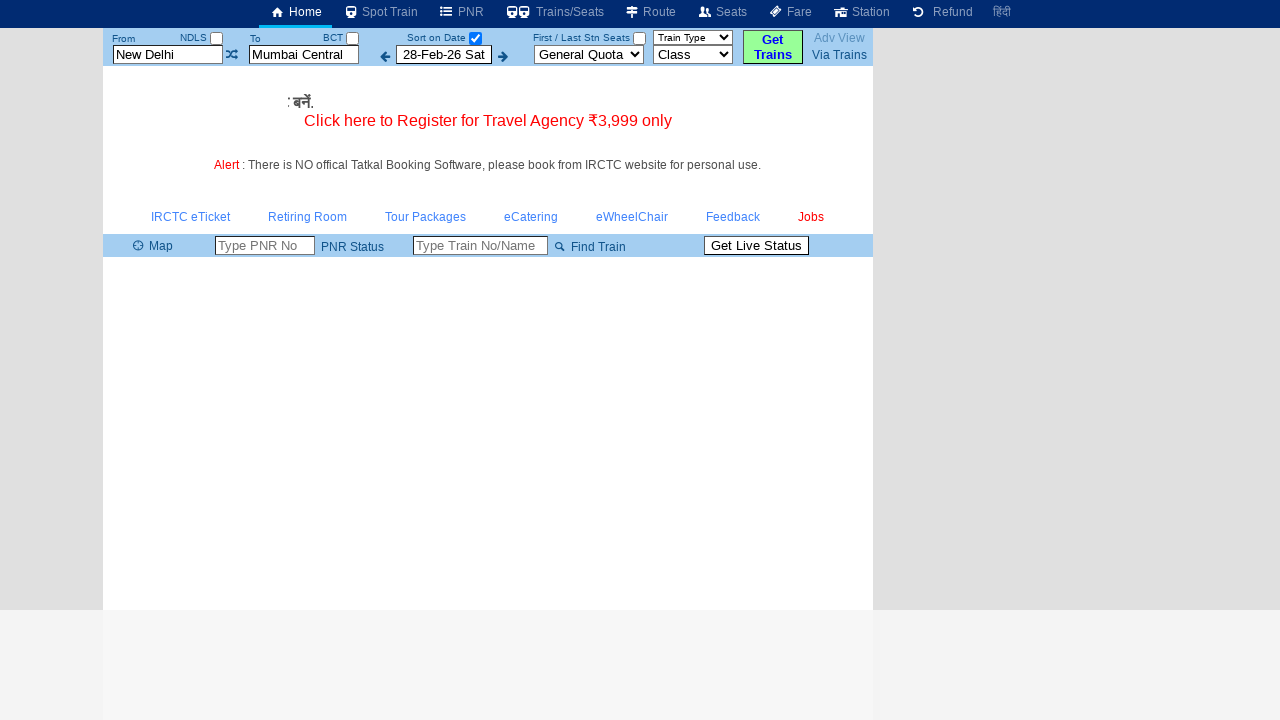

Cleared the 'From' station field on #txtStationFrom
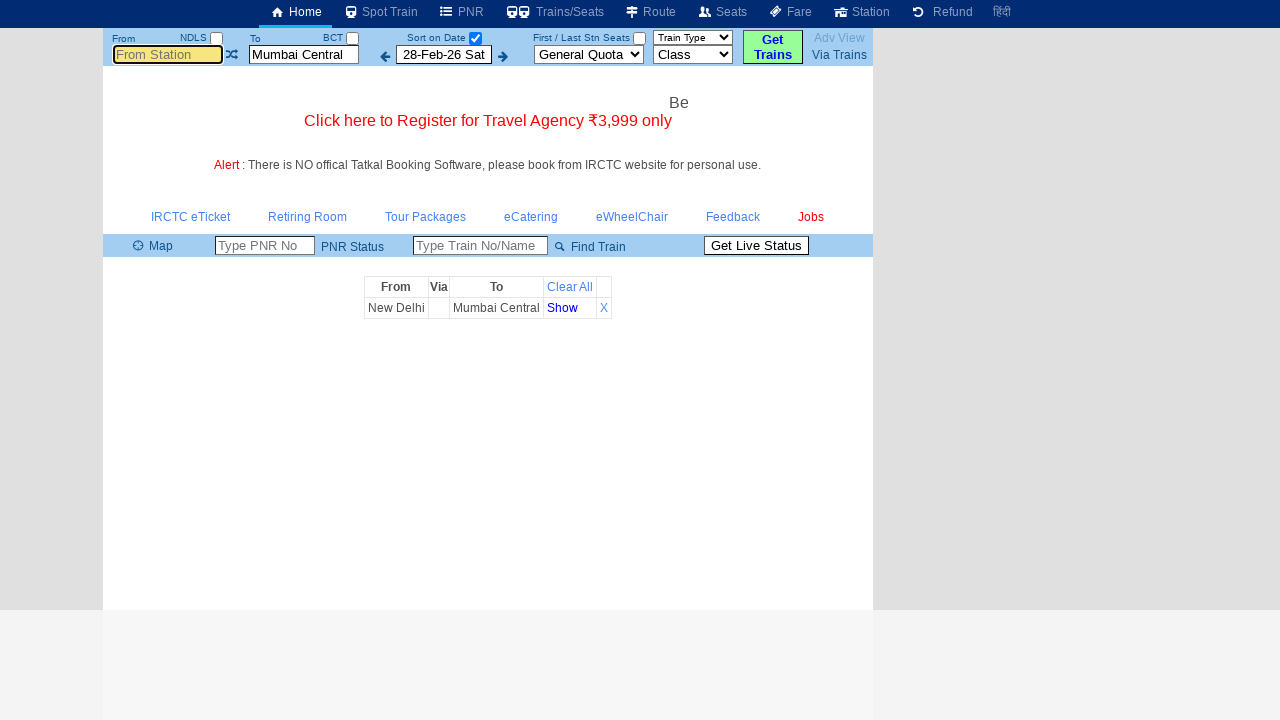

Filled 'From' station field with 'MDU' (Madurai) on #txtStationFrom
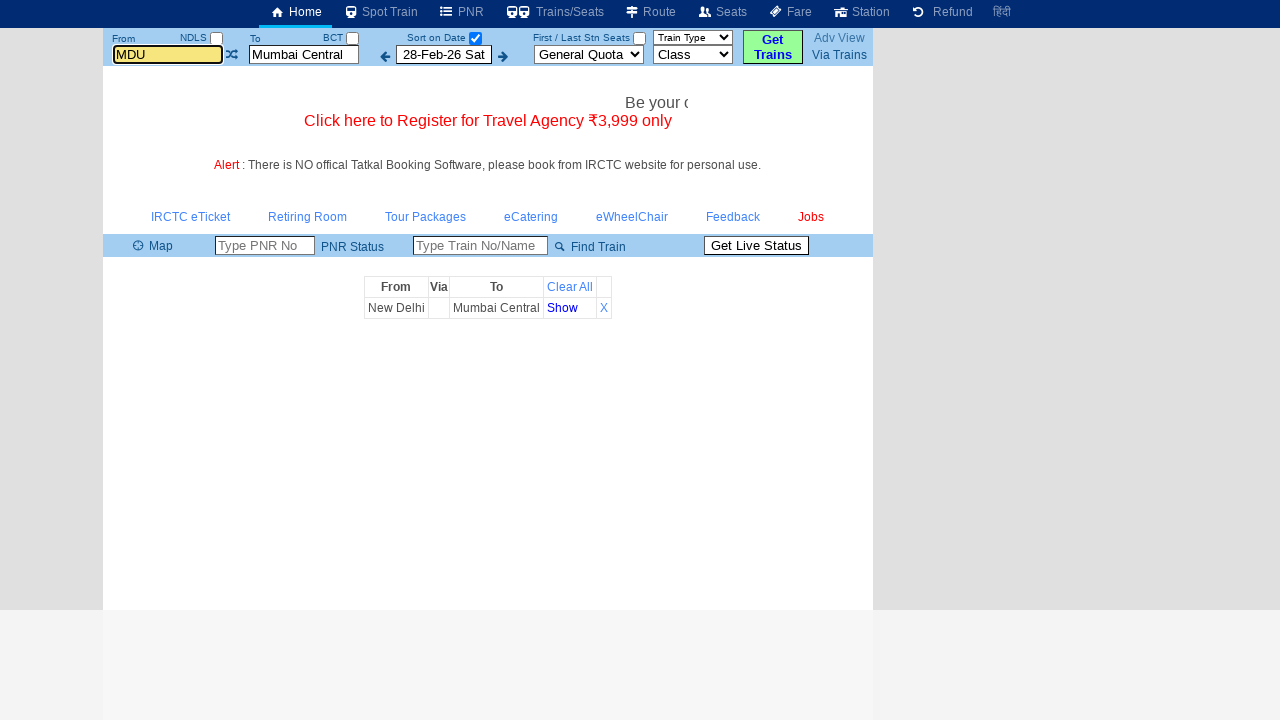

Pressed Tab to confirm 'From' station selection on #txtStationFrom
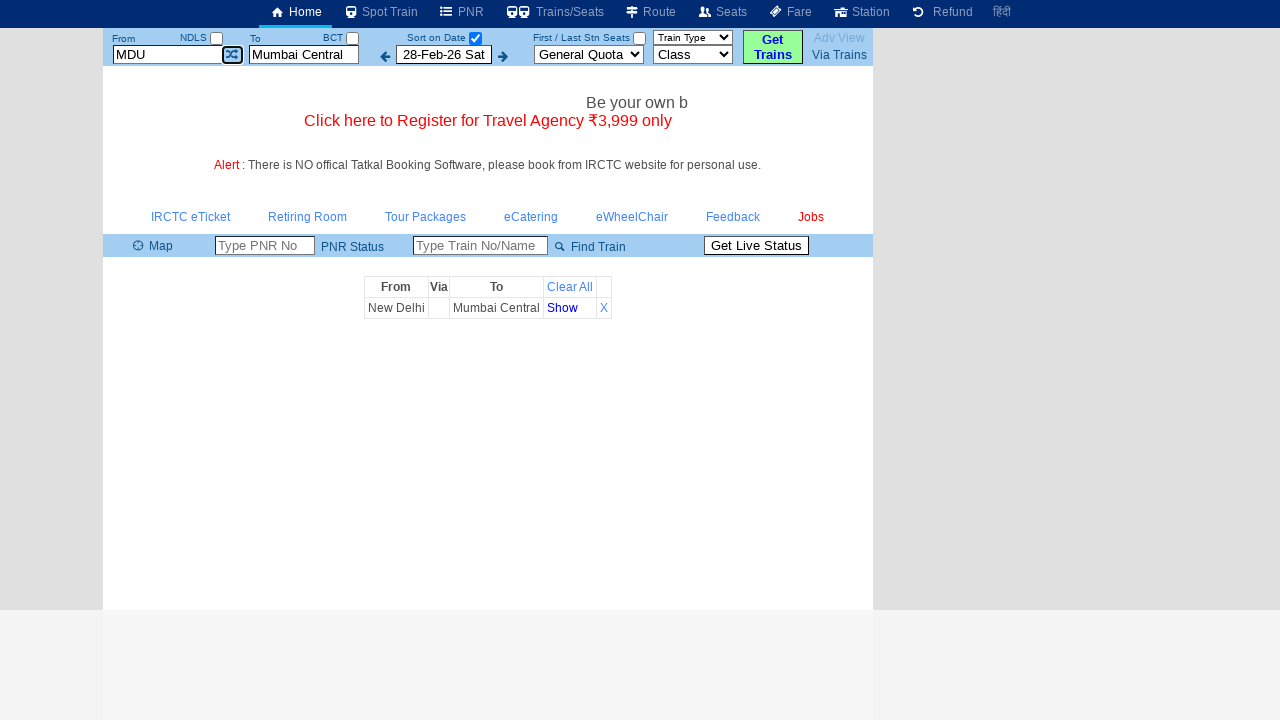

Pressed Enter to confirm 'From' station on #txtStationFrom
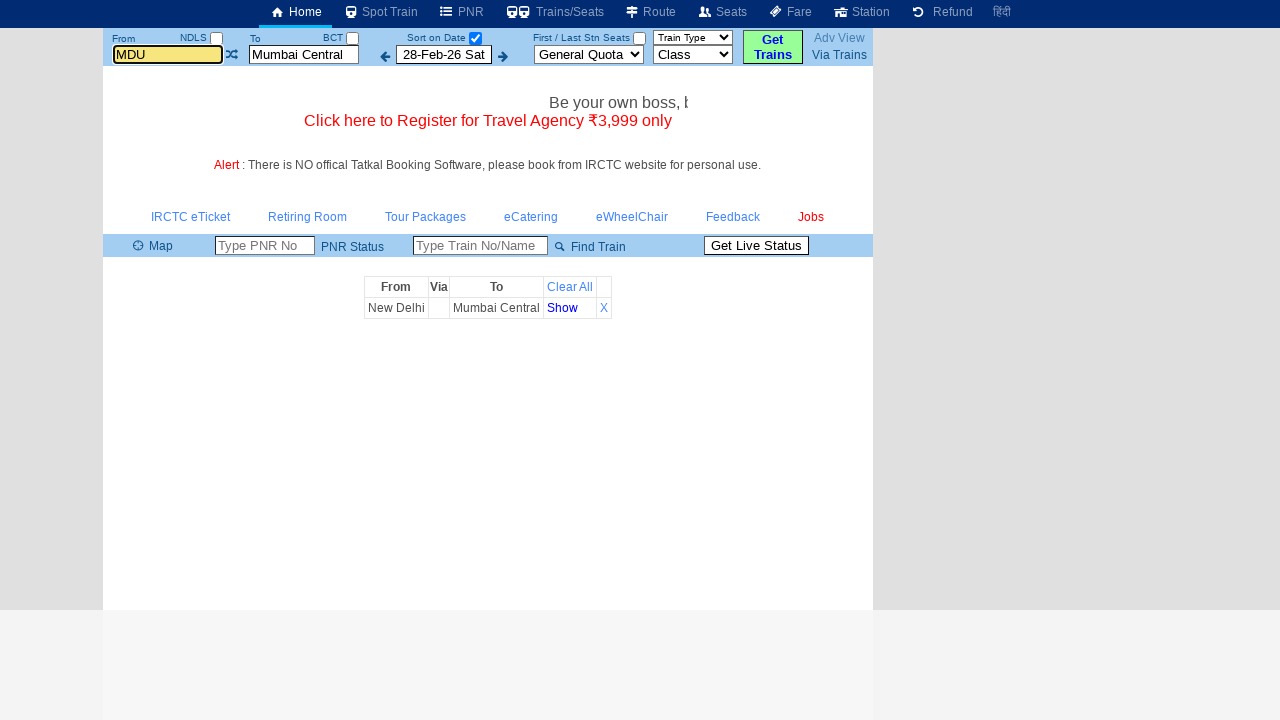

Cleared the 'To' station field on #txtStationTo
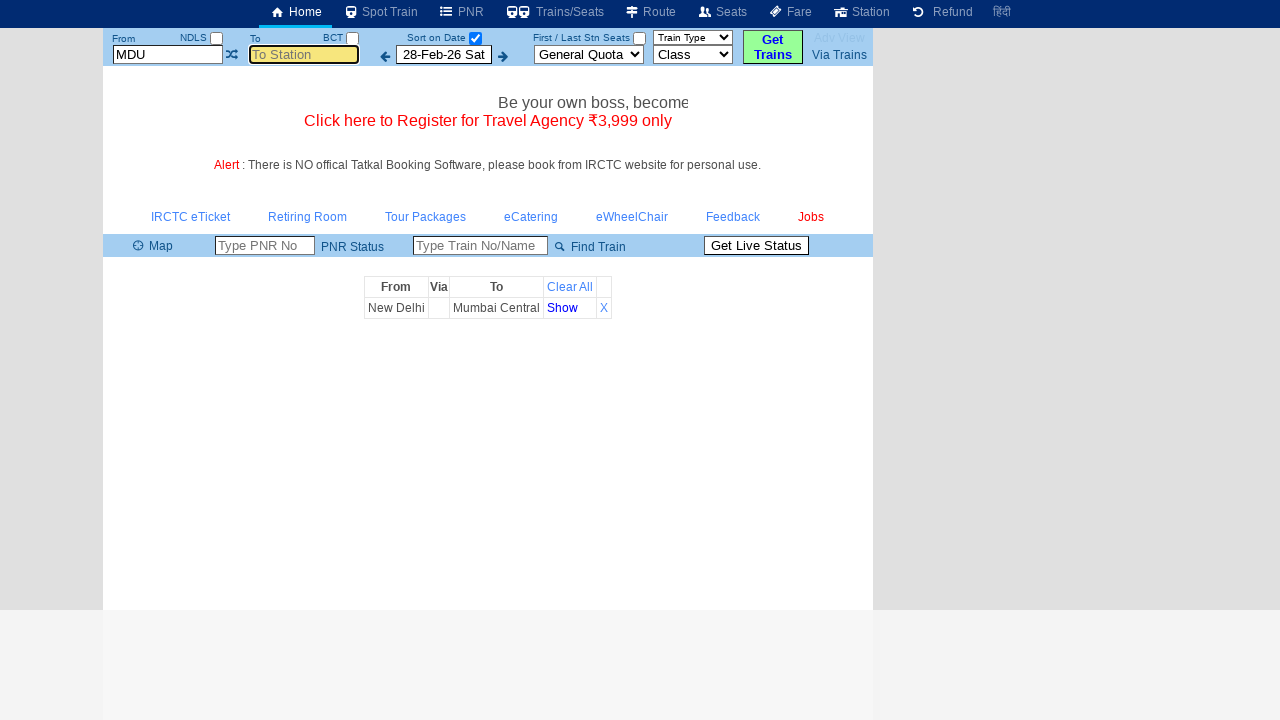

Filled 'To' station field with 'TPJ' (Tiruchirapalli) on #txtStationTo
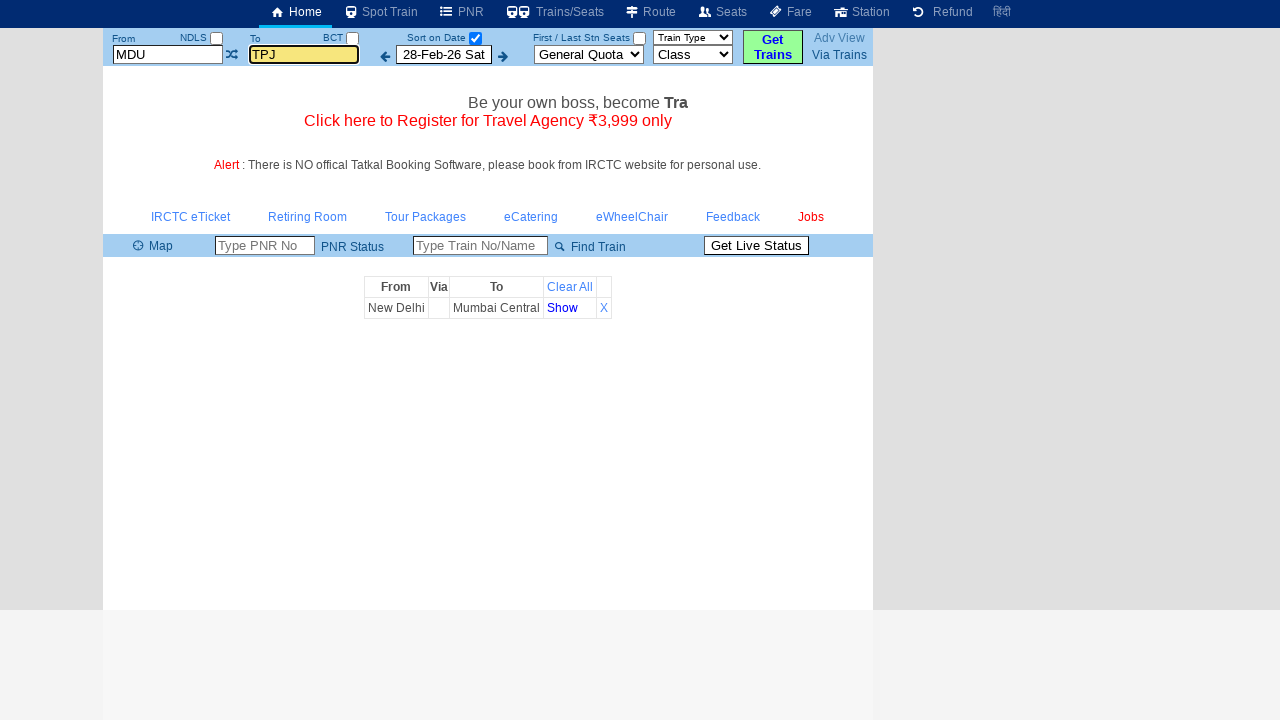

Pressed Tab to confirm 'To' station selection on #txtStationTo
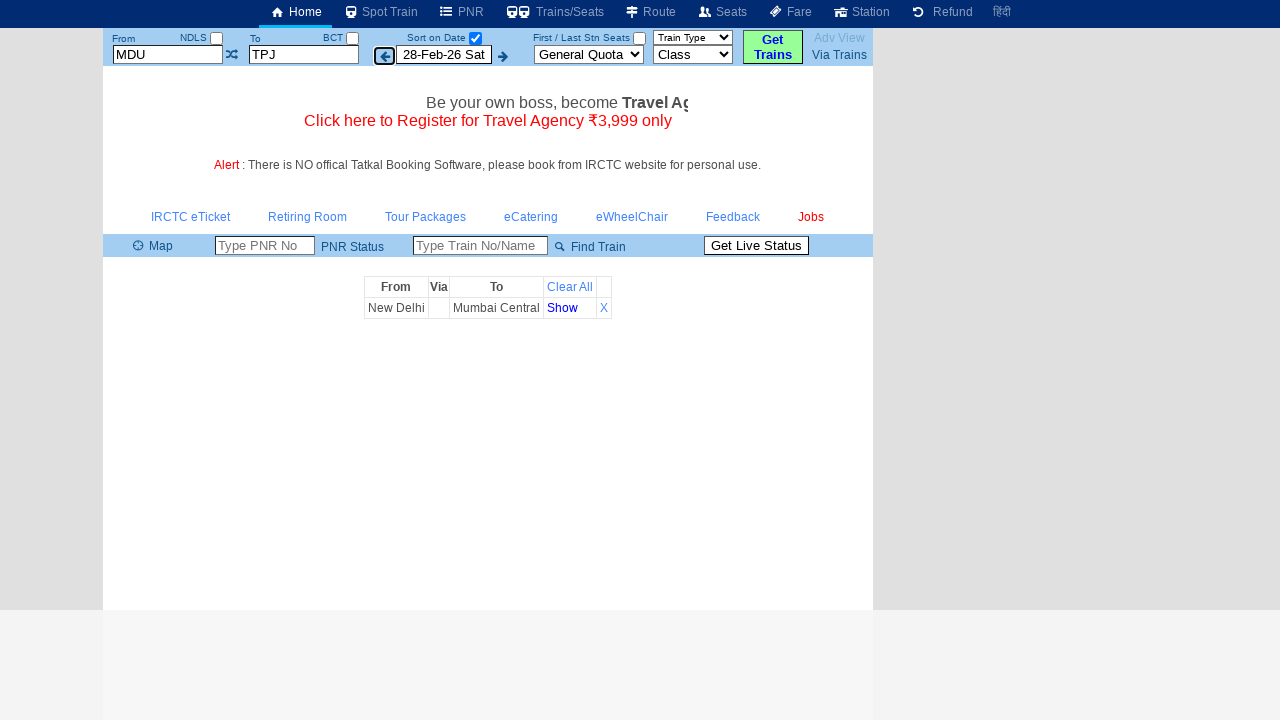

Pressed Enter to confirm 'To' station on #txtStationTo
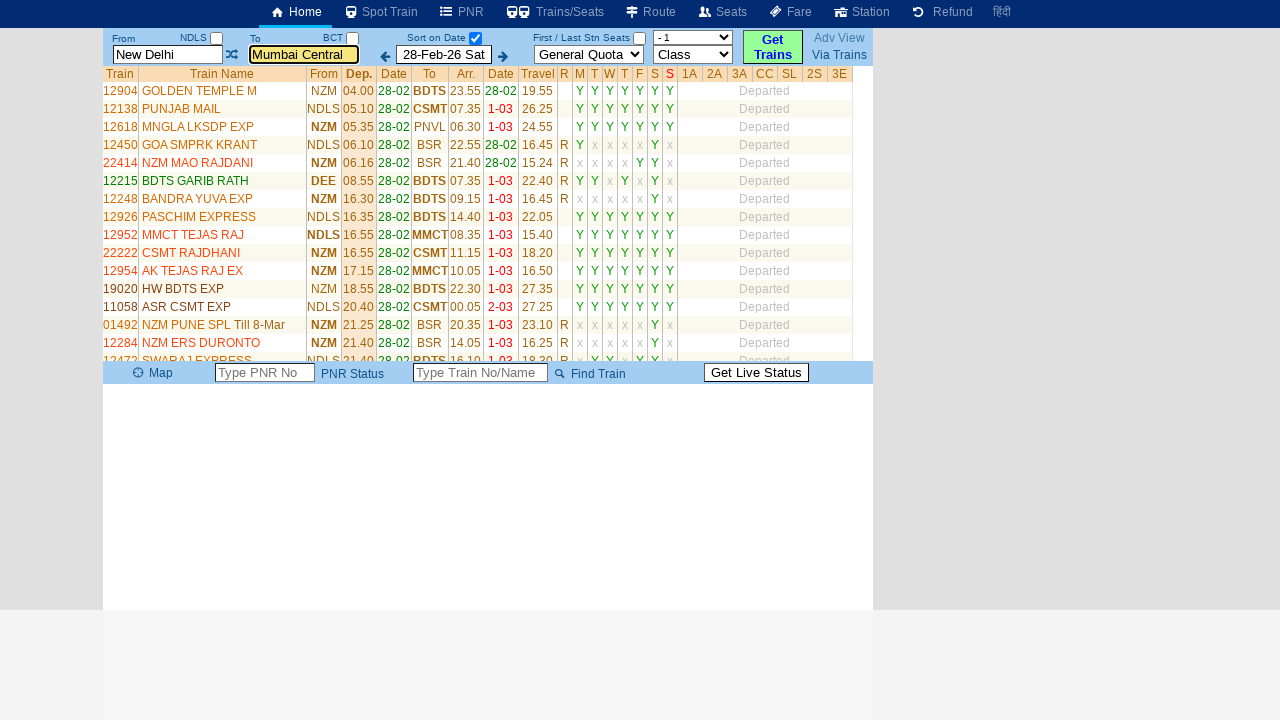

Clicked the date filter checkbox at (475, 38) on #chkSelectDateOnly
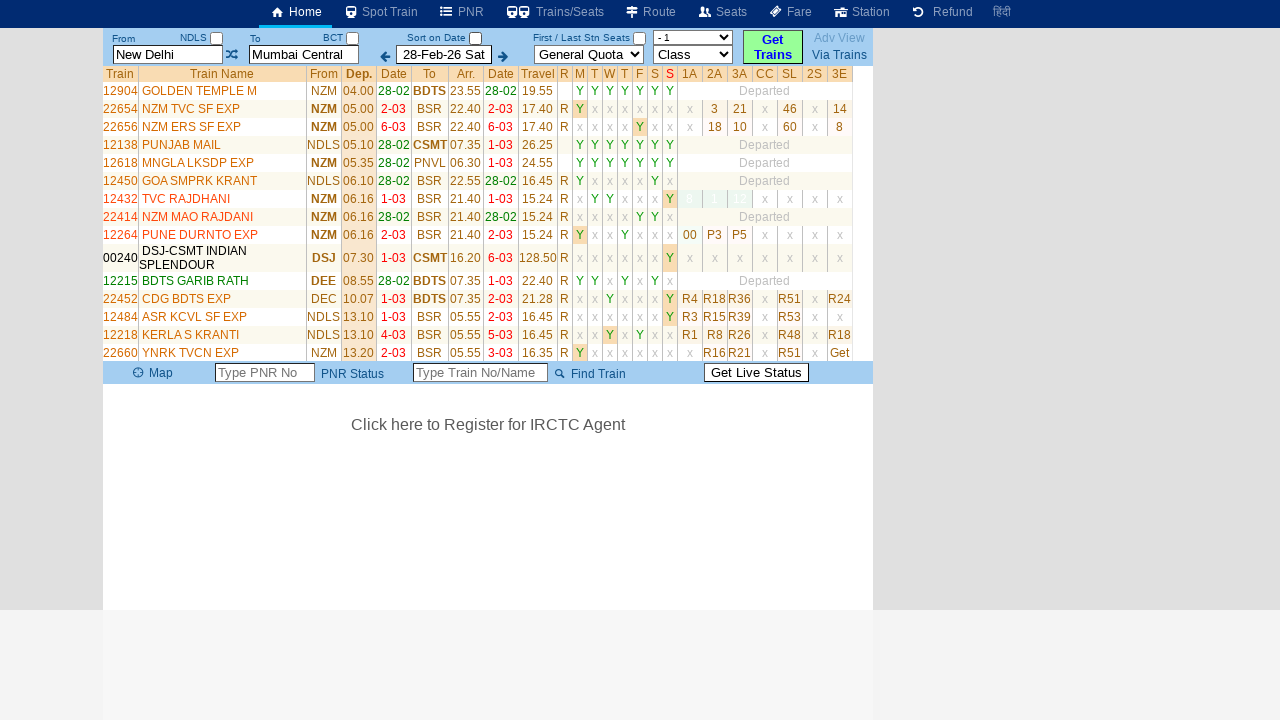

Train results table loaded successfully
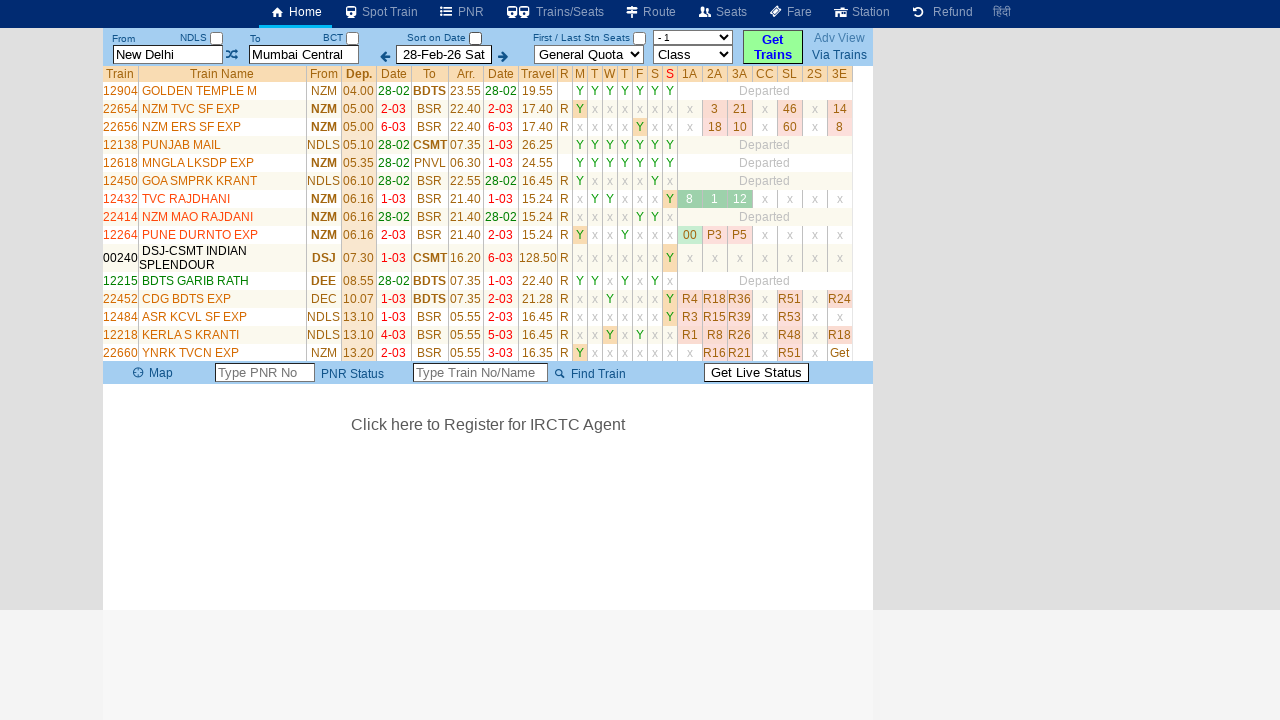

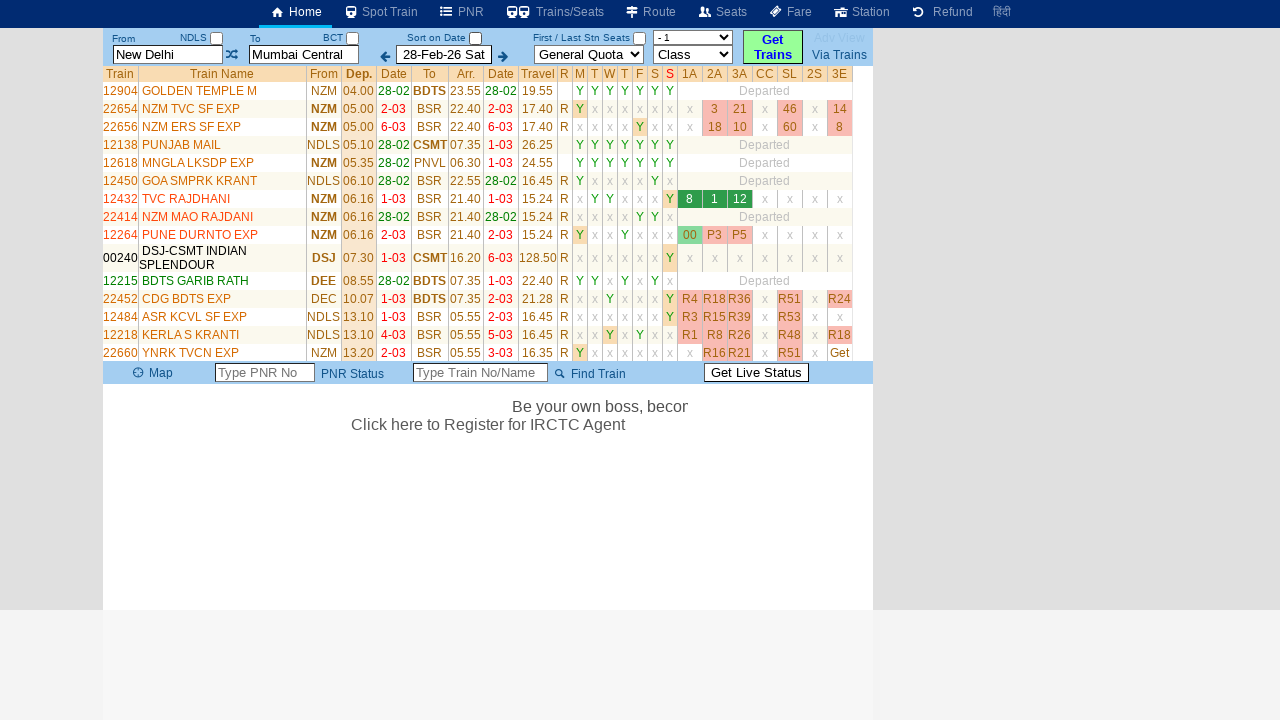